Tests JavaScript alert handling by clicking a button that triggers an alert, accepting it, and verifying the result message displays correctly.

Starting URL: https://the-internet.herokuapp.com/javascript_alerts

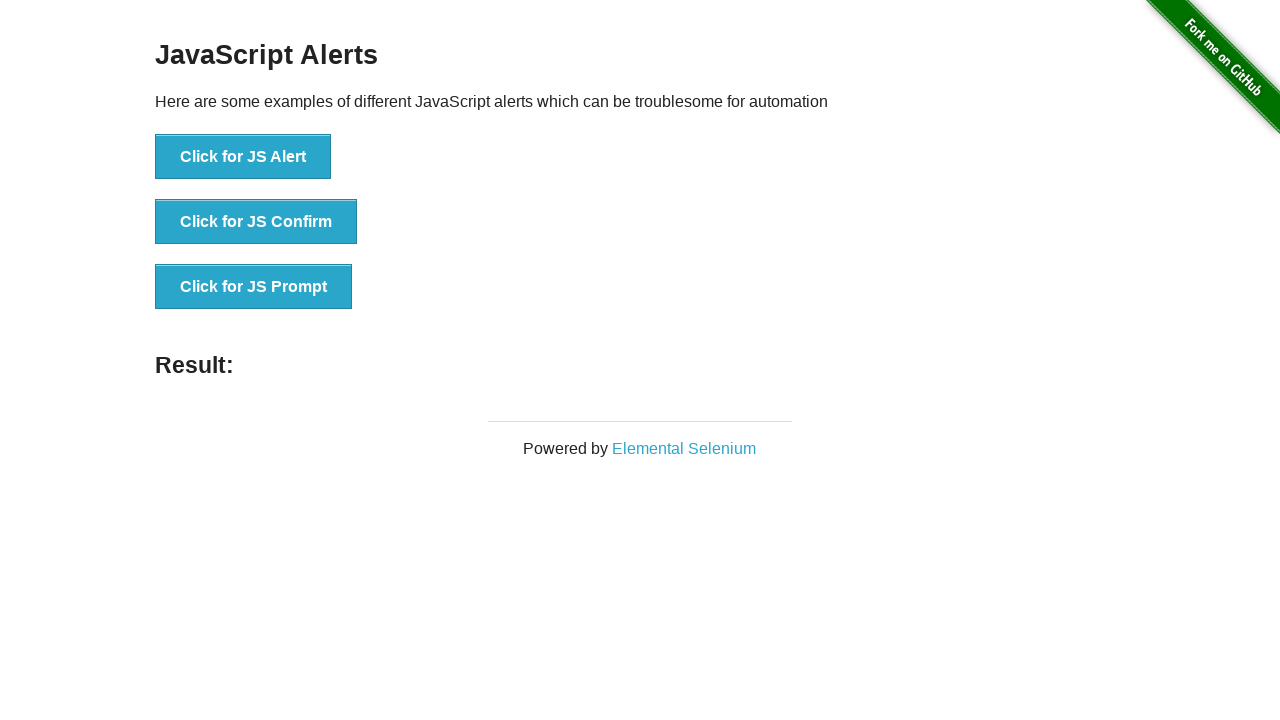

Clicked the 'Click for JS Alert' button to trigger JavaScript alert at (243, 157) on xpath=//*[text()='Click for JS Alert']
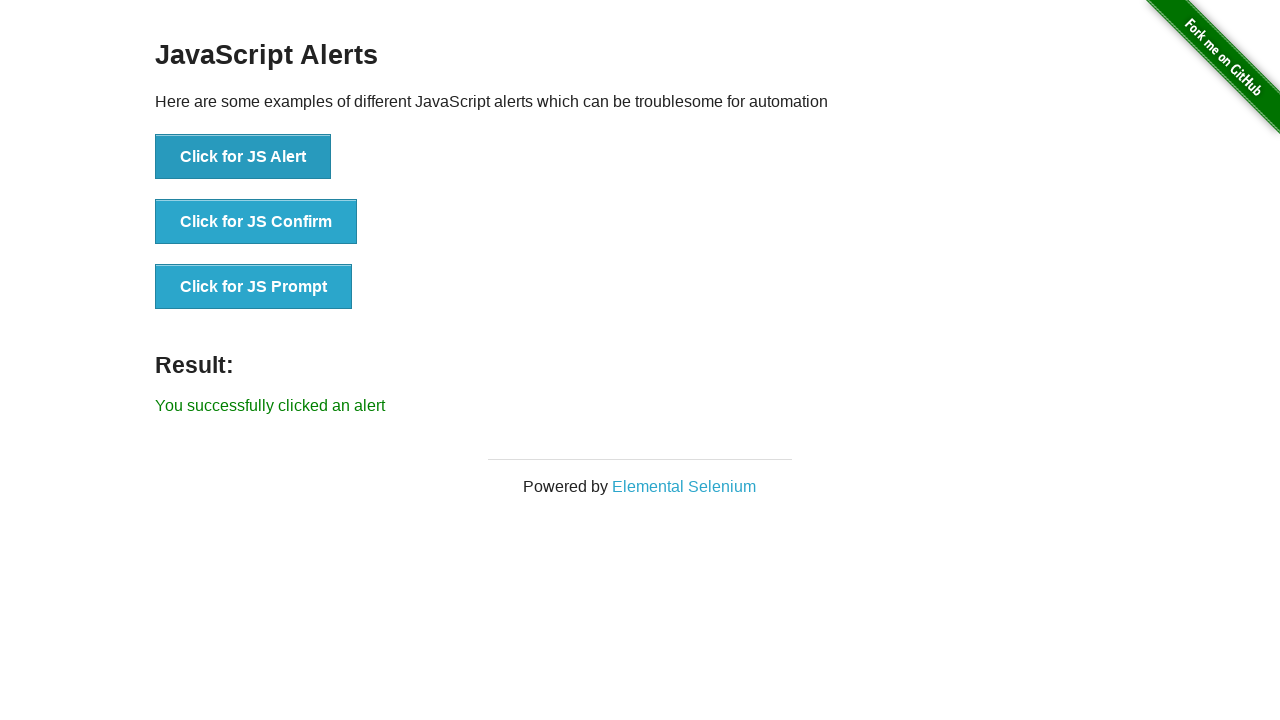

Set up dialog handler to accept alerts
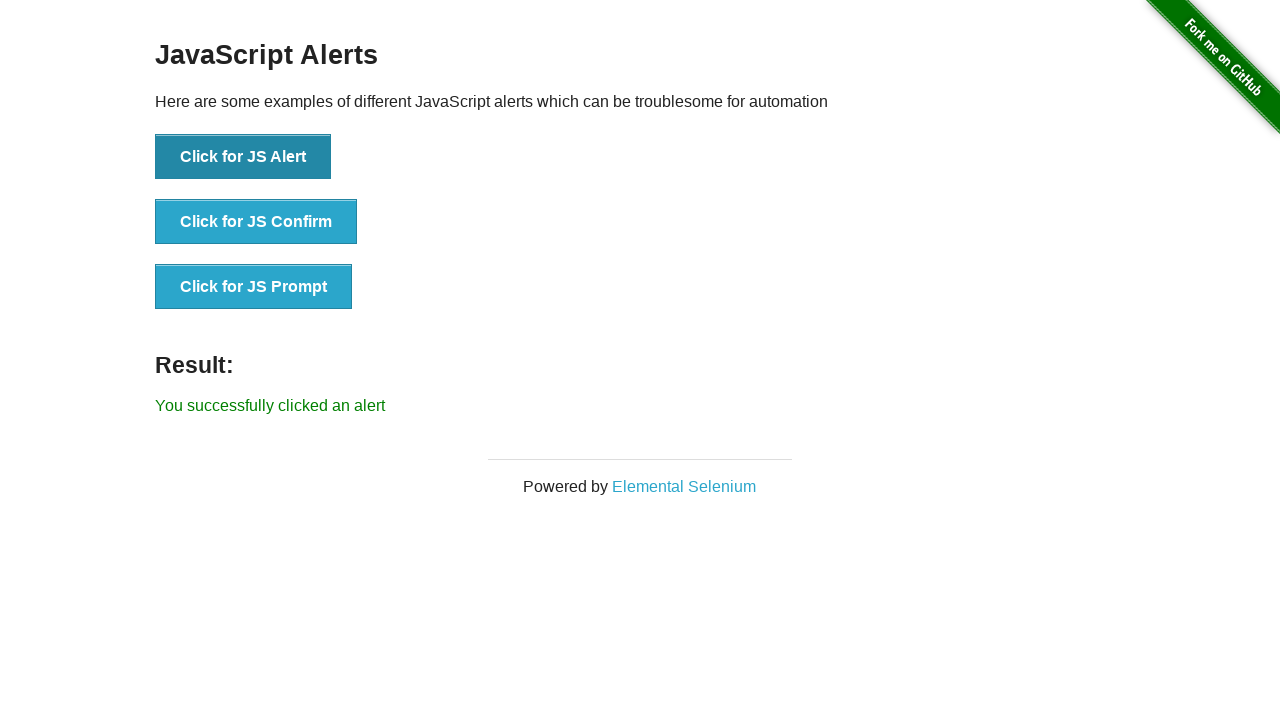

Clicked the 'Click for JS Alert' button again to trigger and accept the alert at (243, 157) on xpath=//*[text()='Click for JS Alert']
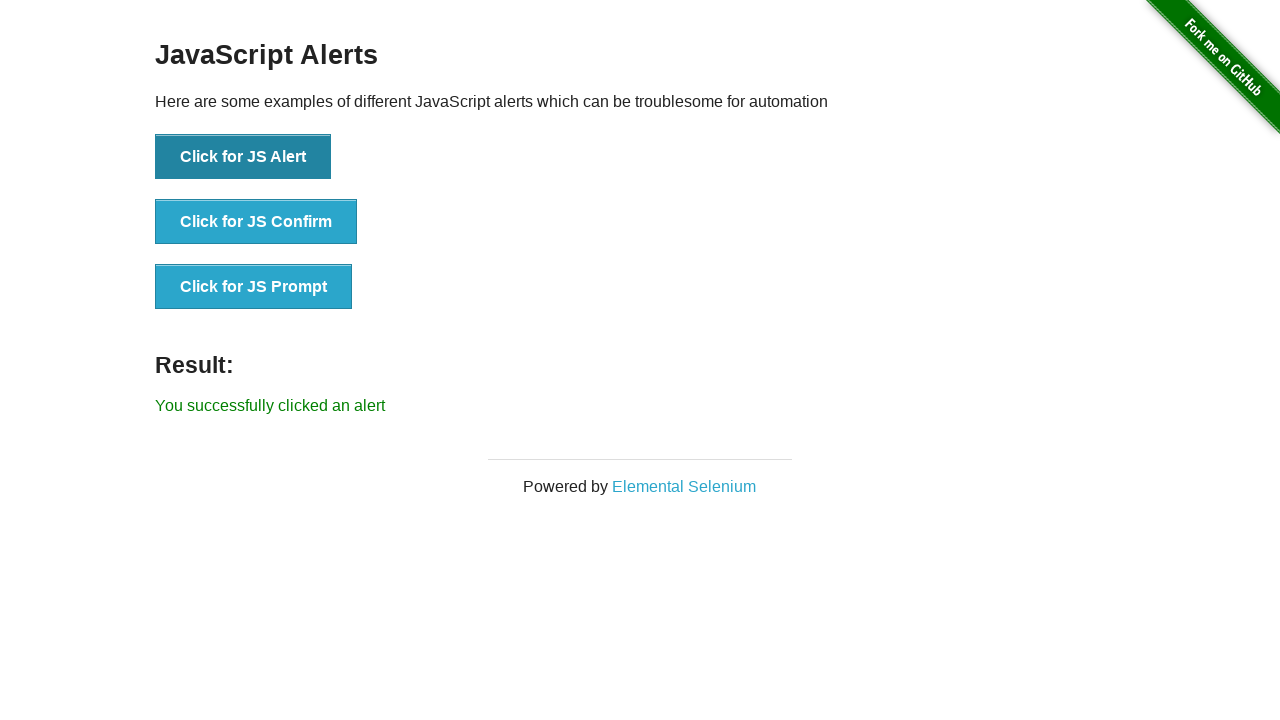

Verified that the success message 'You successfully clicked an alert' is displayed
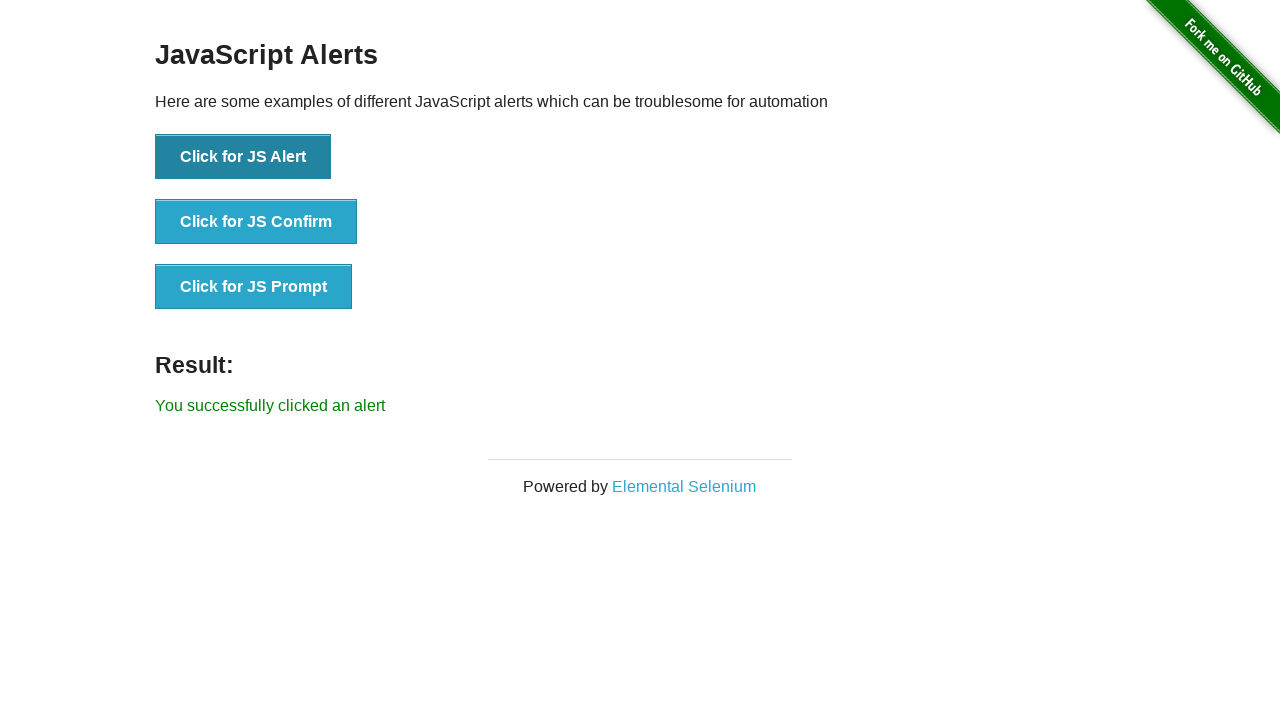

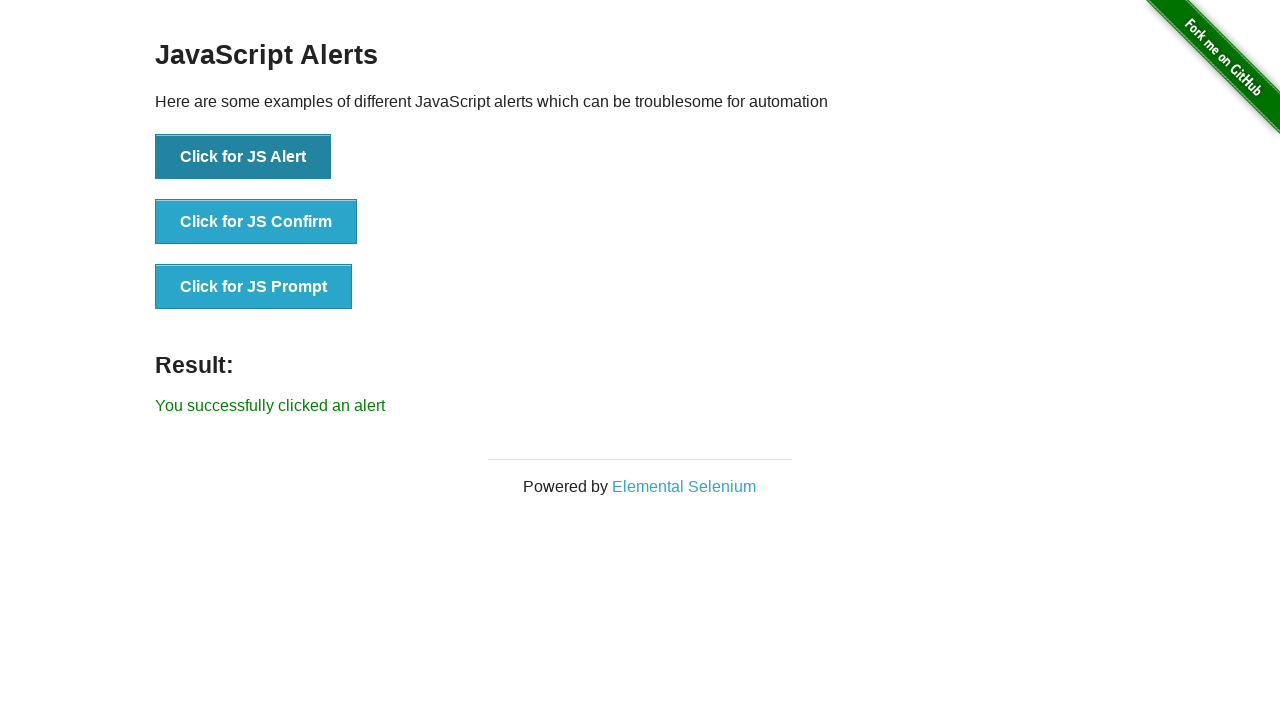